Adds a product to cart, navigates to the basket, and changes the product quantity to 3 by clearing and typing in the input field

Starting URL: https://practice.automationtesting.in/product/html5-webapp-develpment/

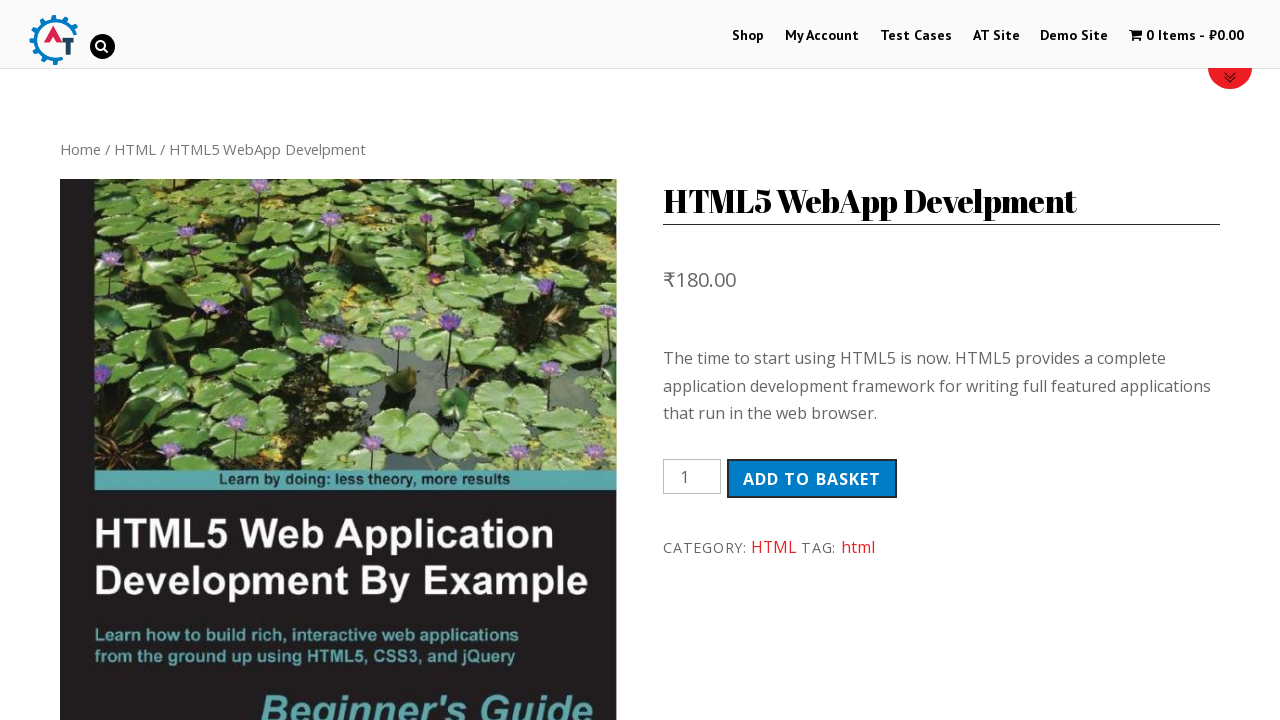

Clicked Add to Basket button at (812, 479) on button.single_add_to_cart_button
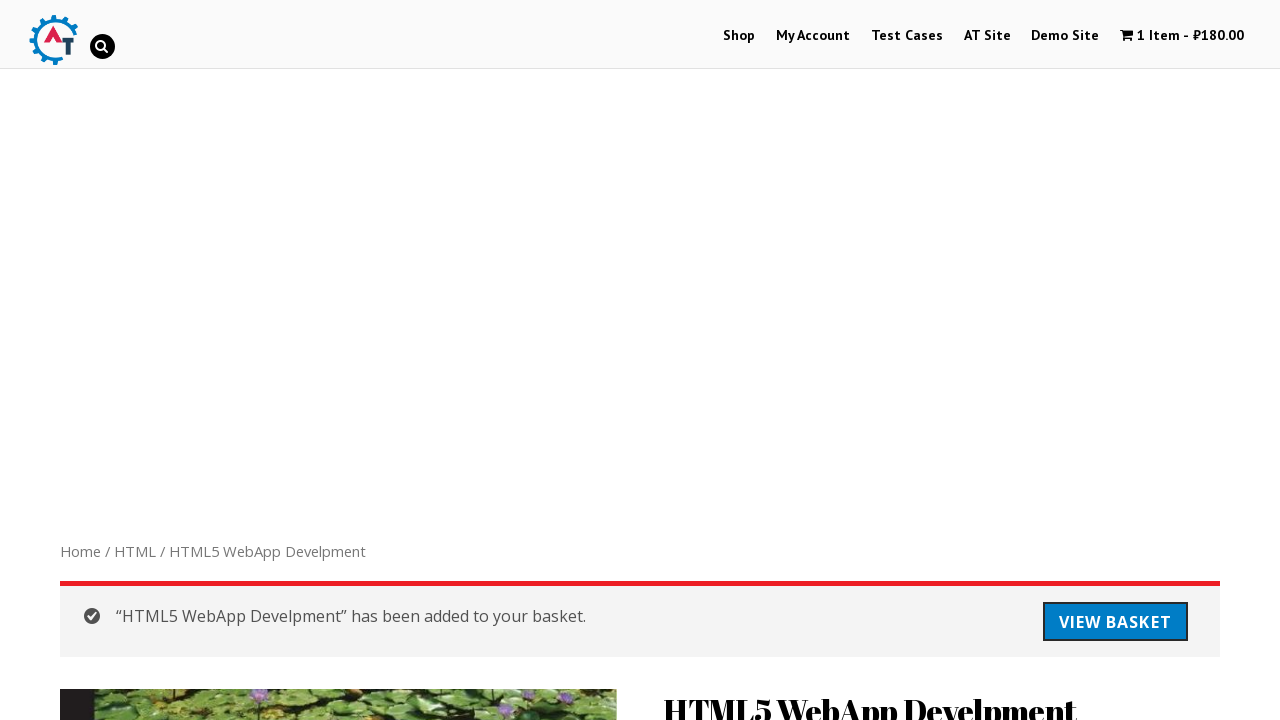

Product successfully added to cart - confirmation message appeared
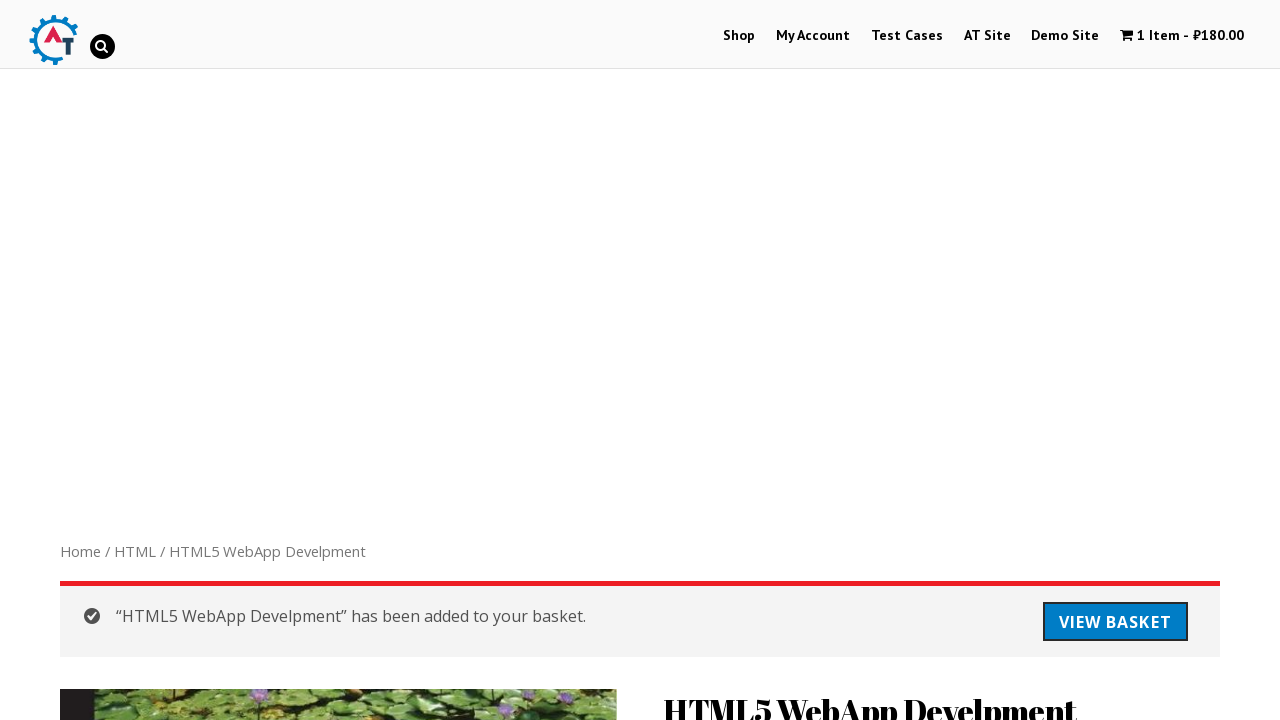

Navigated to basket page
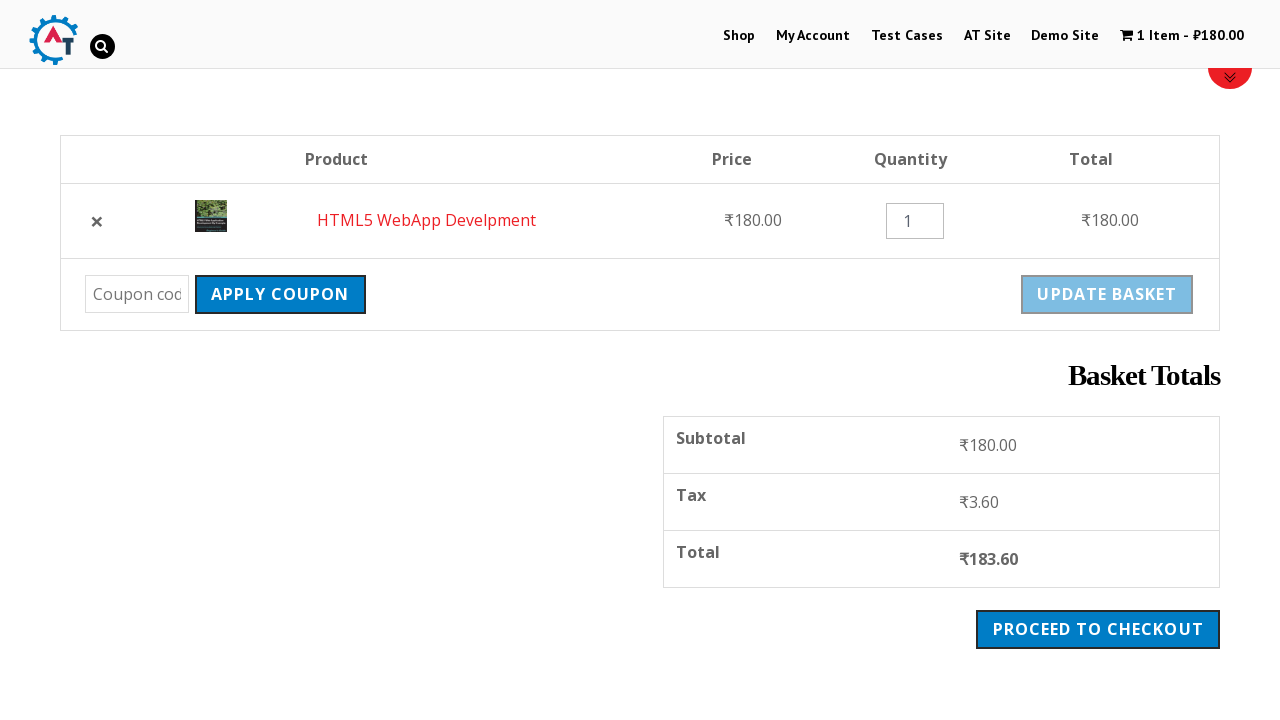

Hovered over quantity input field at (915, 221) on .product-quantity input
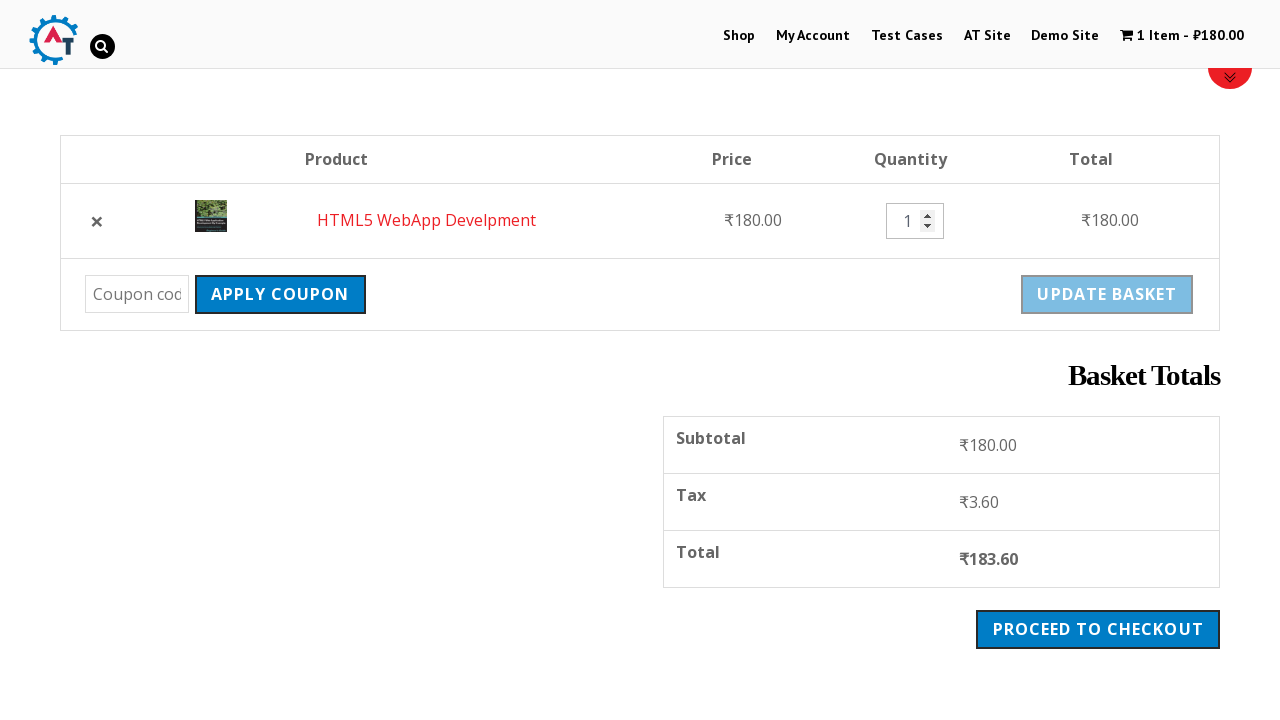

Changed product quantity to 3 on .product-quantity input
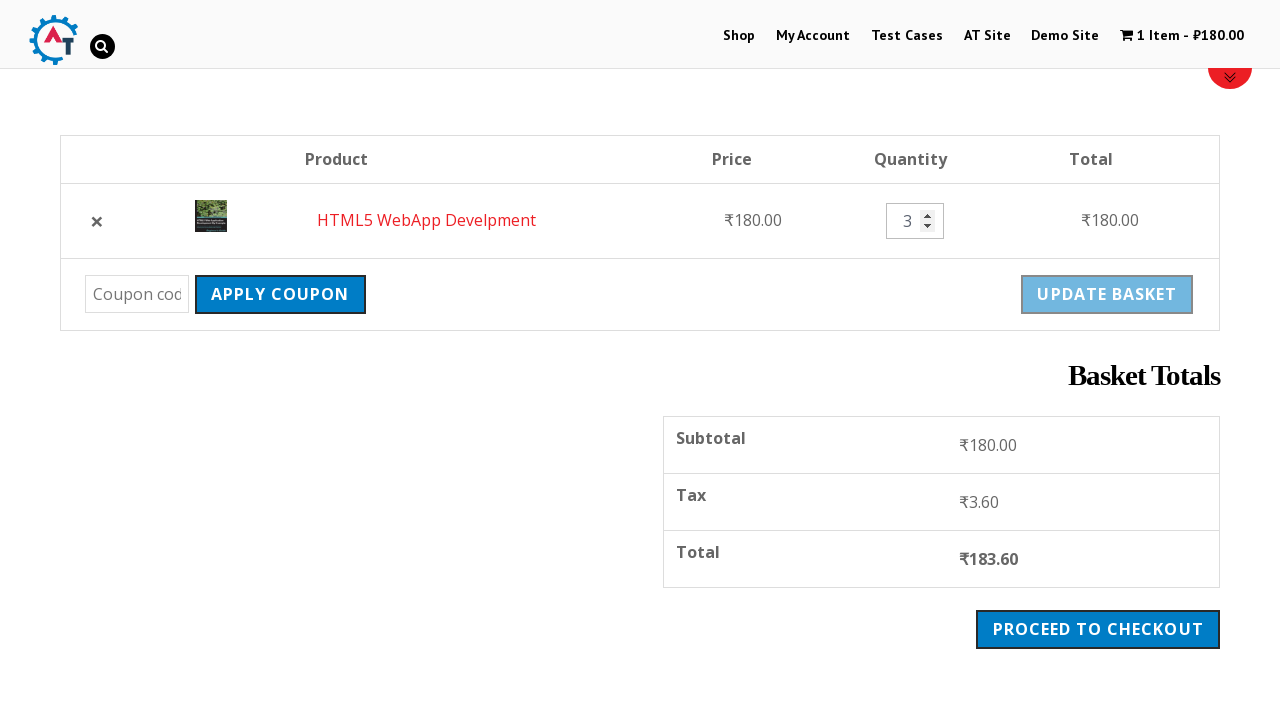

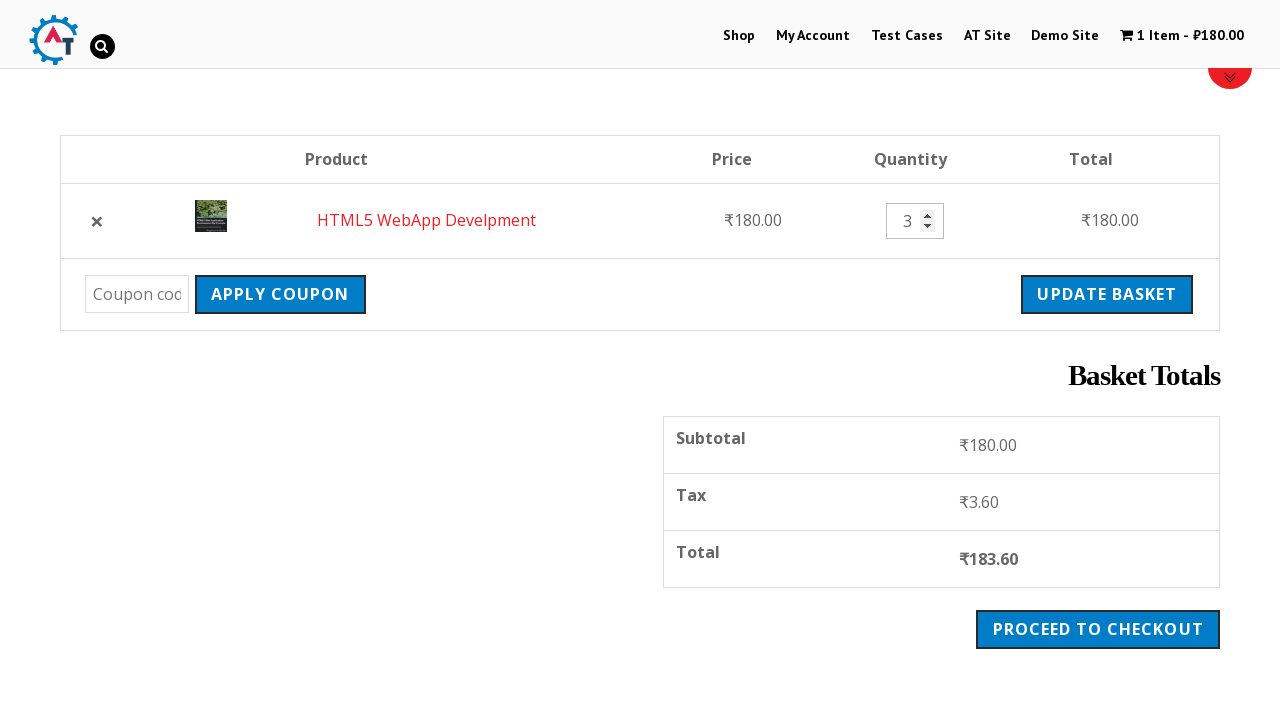